Tests page scrolling functionality by scrolling down a specific amount on the Selenium documentation page

Starting URL: https://www.selenium.dev/documentation/webdriver/actions_api/wheel/

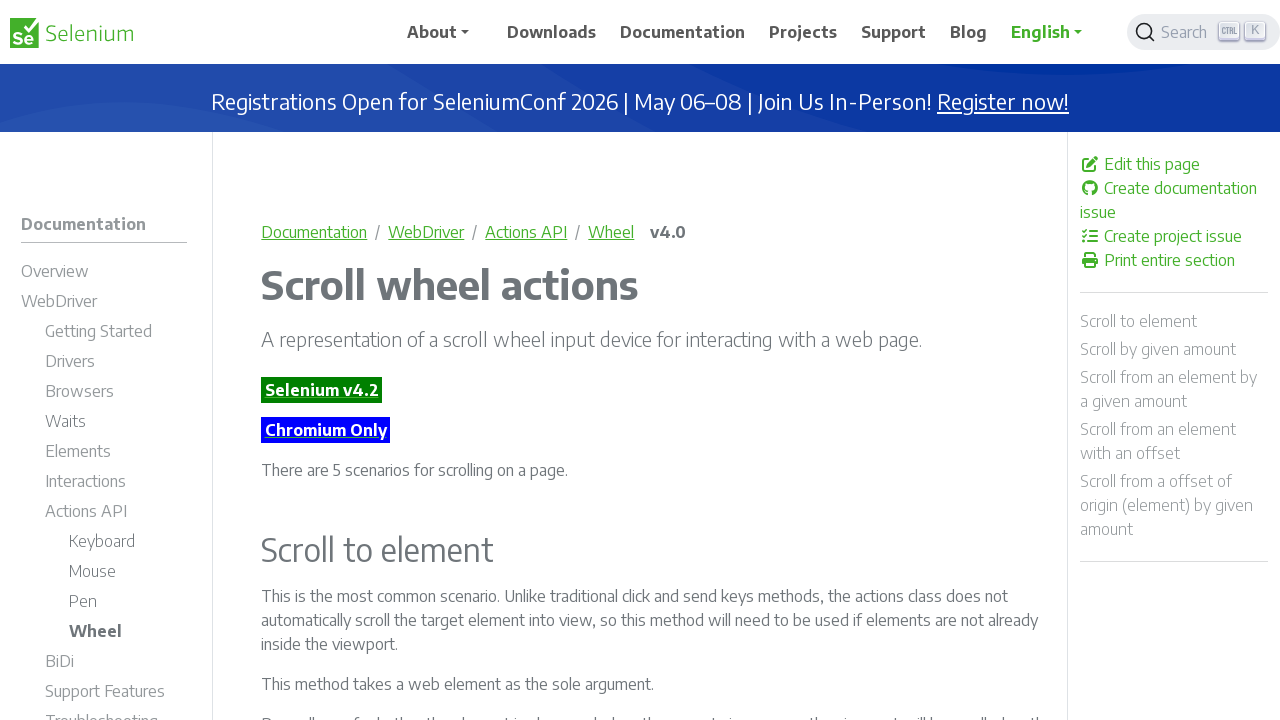

Scrolled page by 50 pixels horizontally and vertically using mouse wheel
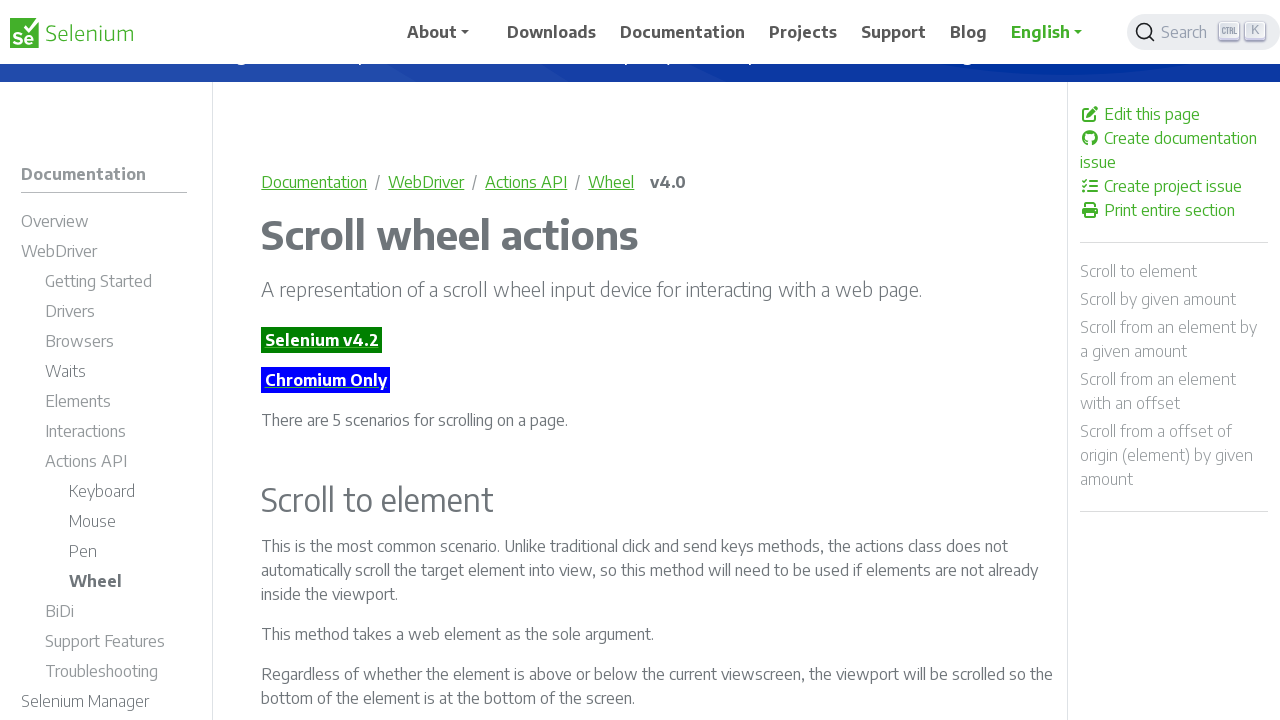

Waited 2 seconds for scroll action to complete
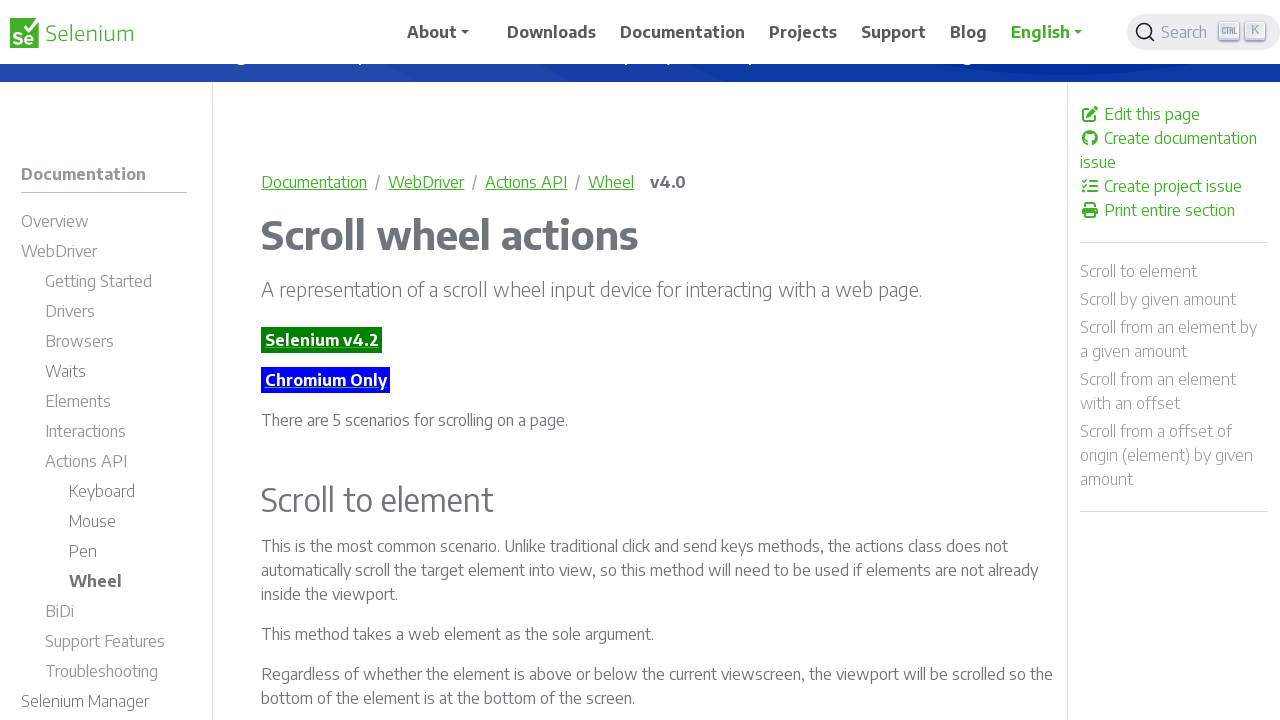

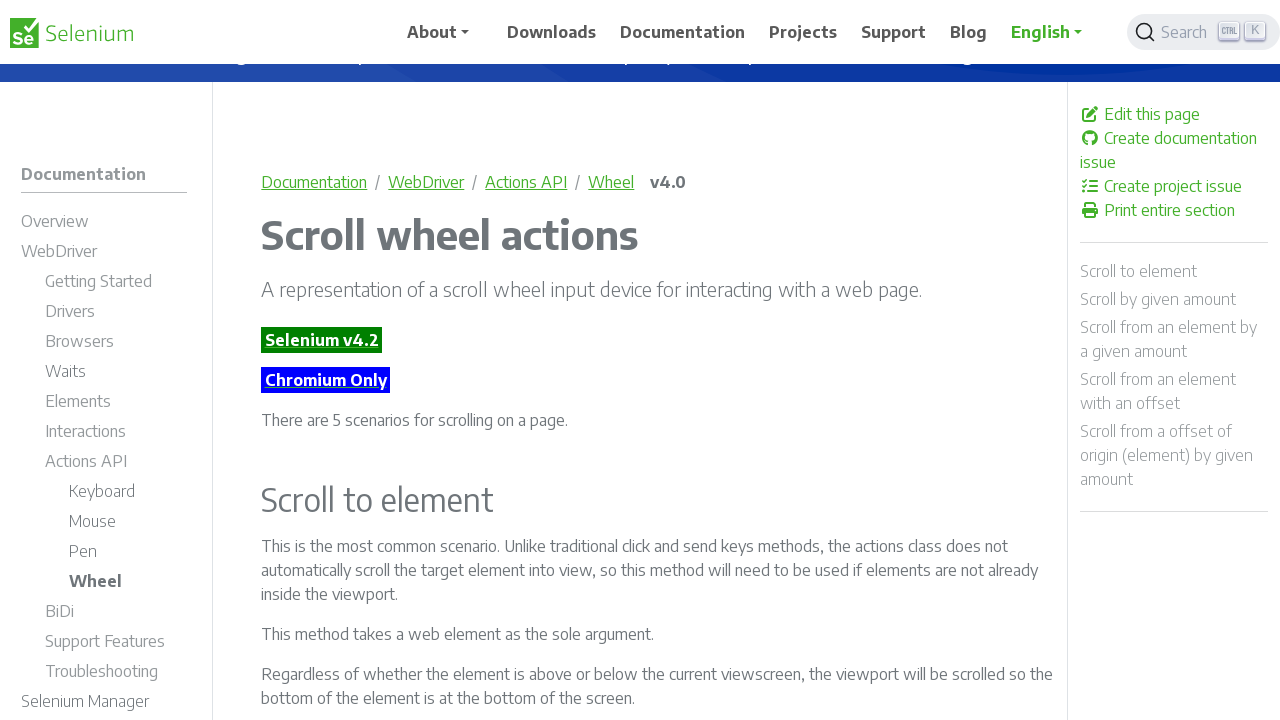